Tests progress bar functionality by starting it, waiting until it reaches approximately 49%, then stopping it.

Starting URL: https://demoqa.com/progress-bar

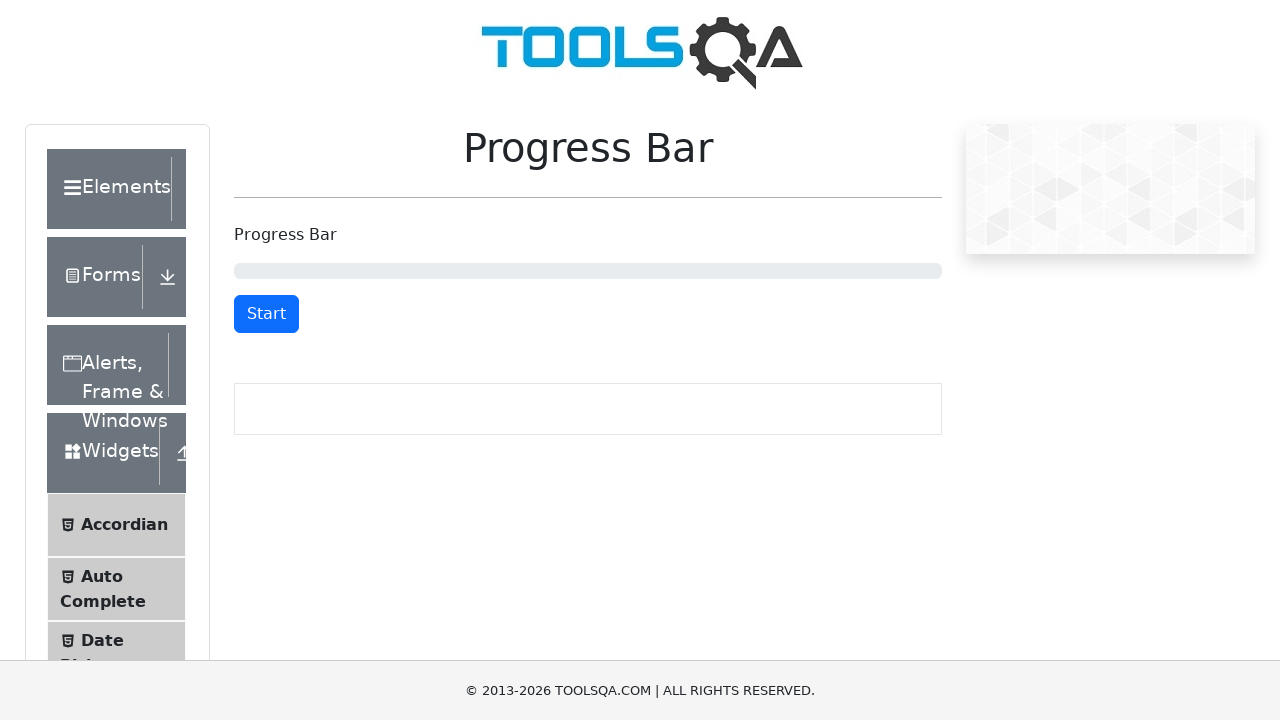

Clicked start button to begin progress bar at (266, 314) on #startStopButton
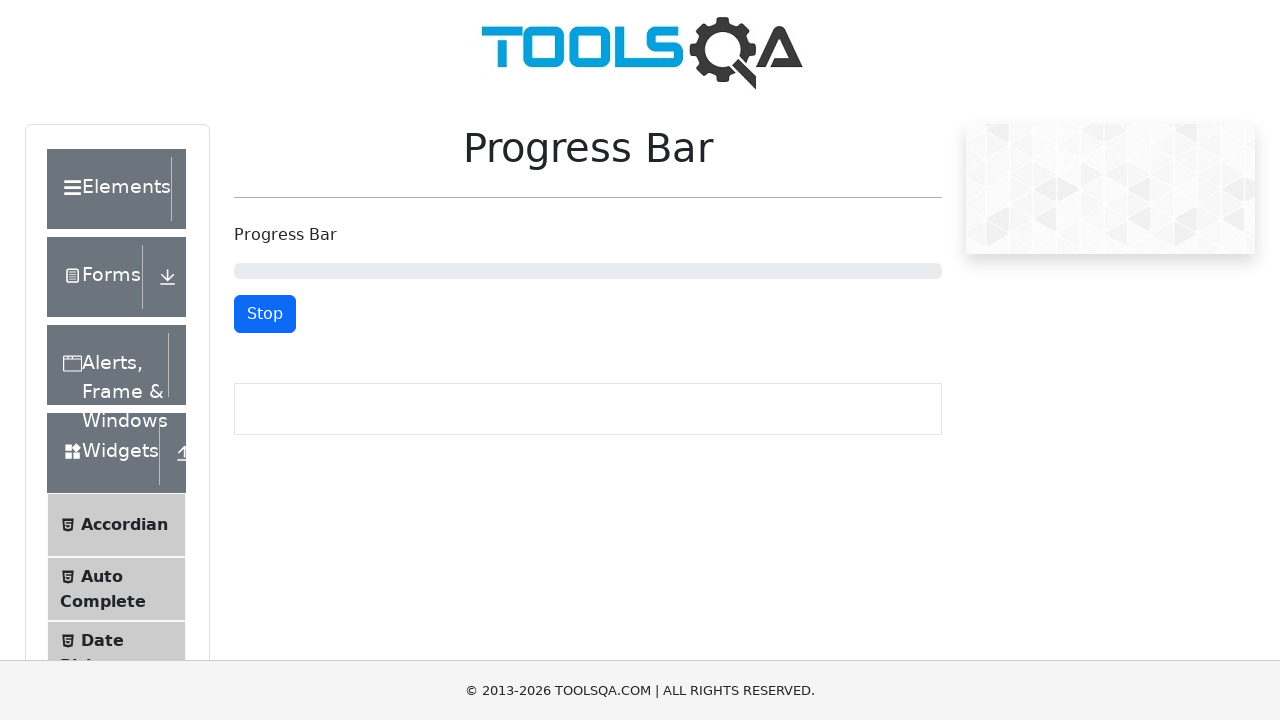

Progress bar reached approximately 49%
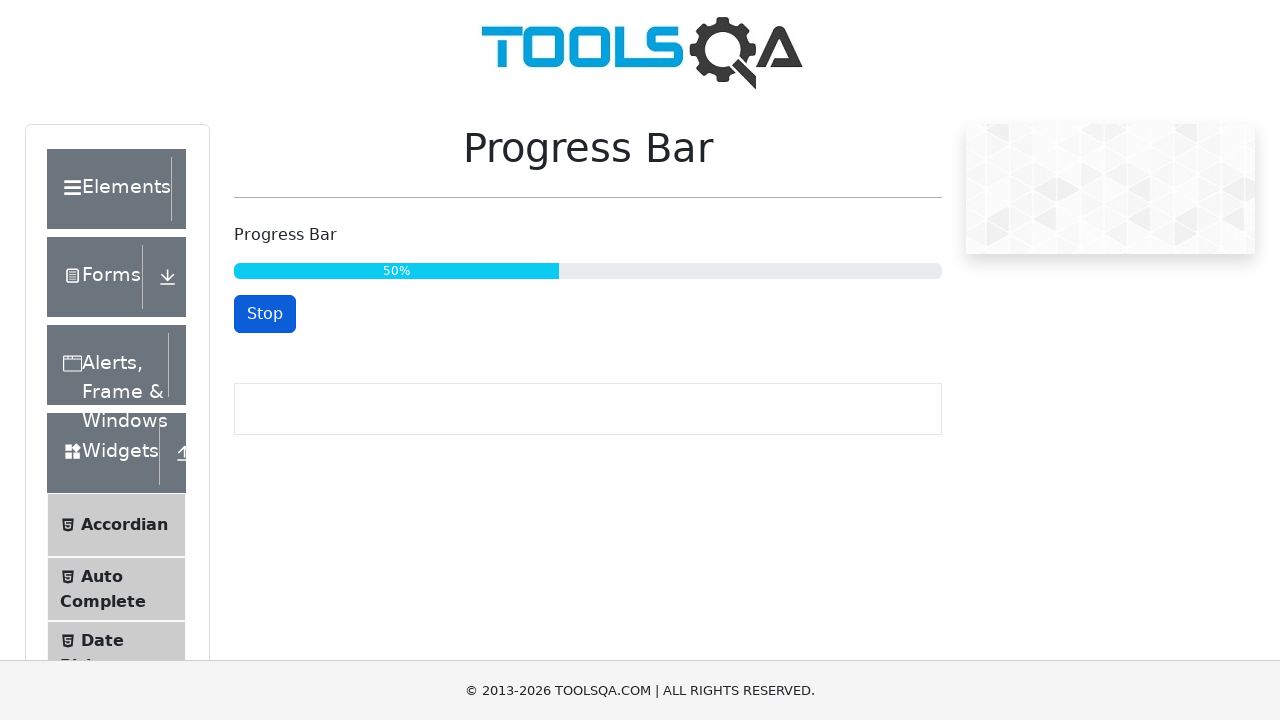

Clicked stop button to halt progress bar at (265, 314) on #startStopButton
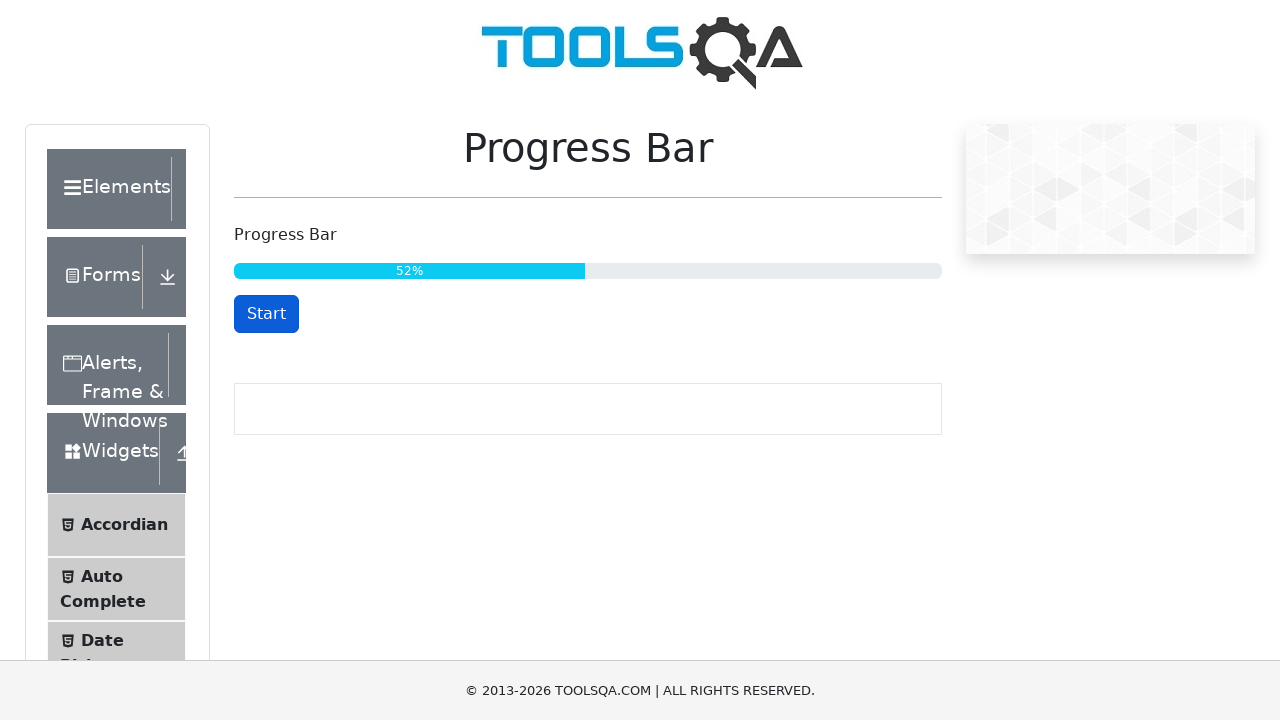

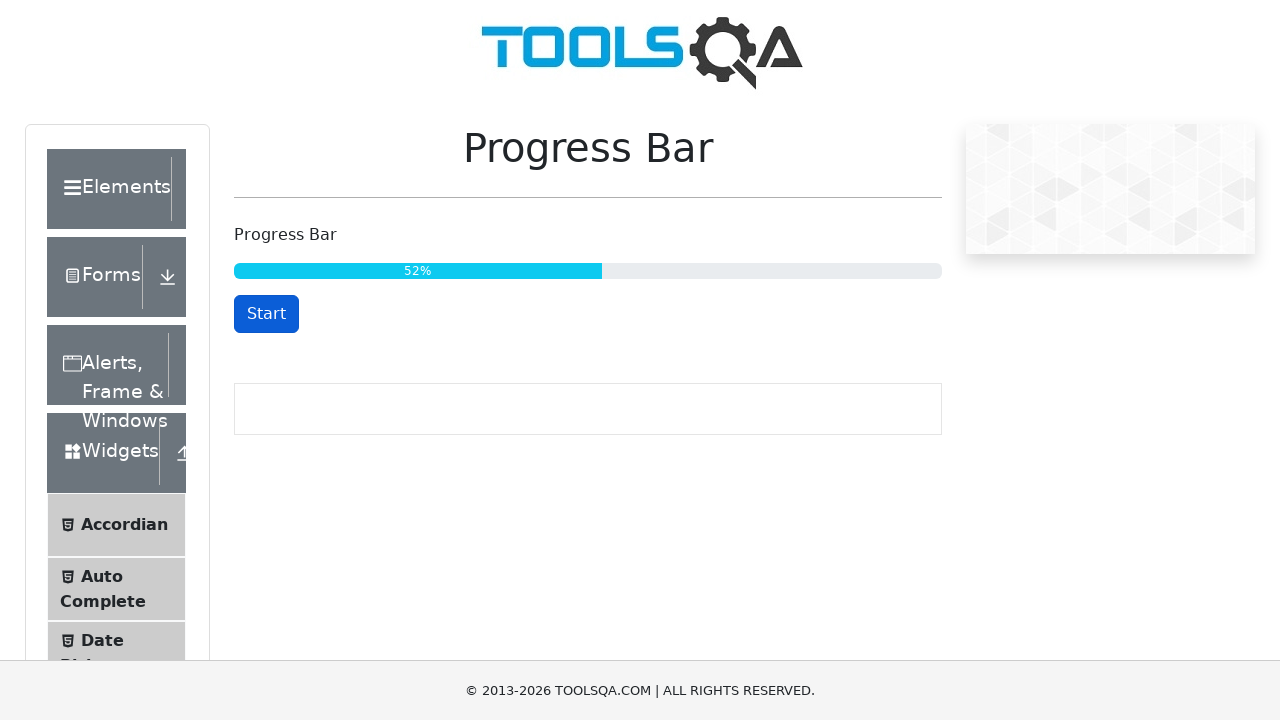